Tests the KBO player search page by selecting a team from the dropdown menu and verifying that the player table loads with results.

Starting URL: https://www.koreabaseball.com/Player/Search.aspx

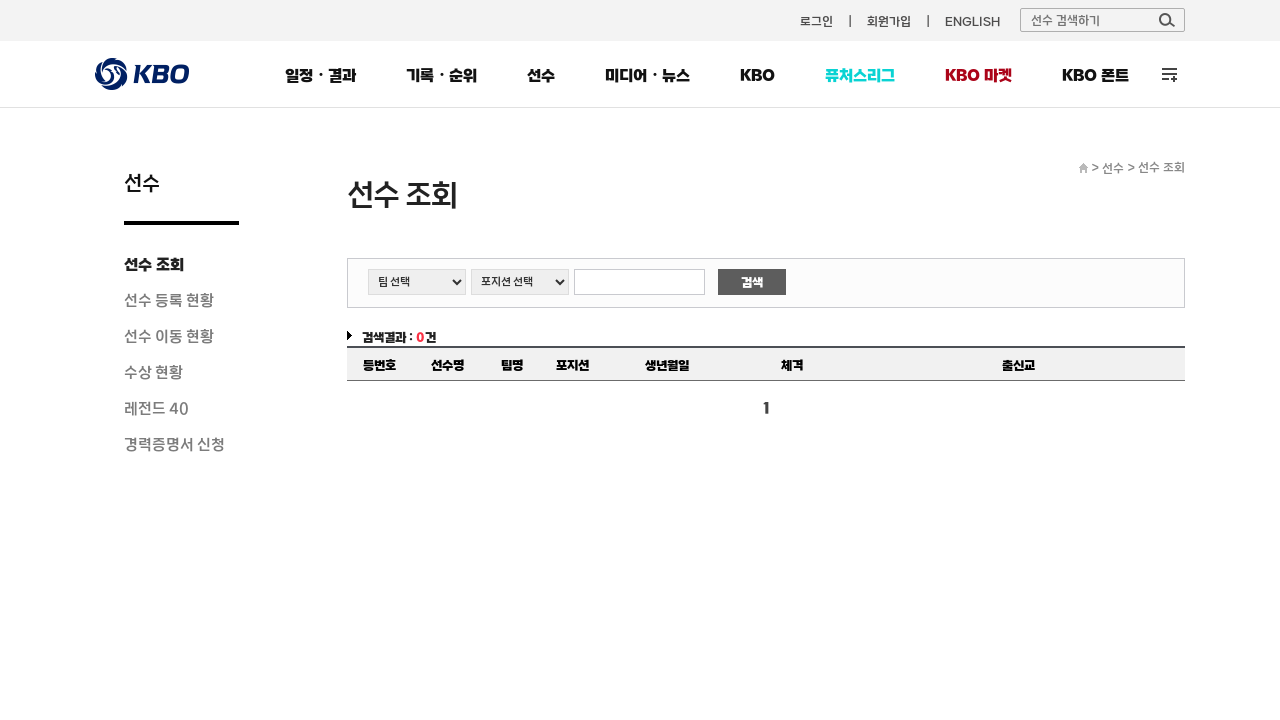

Team dropdown selector loaded
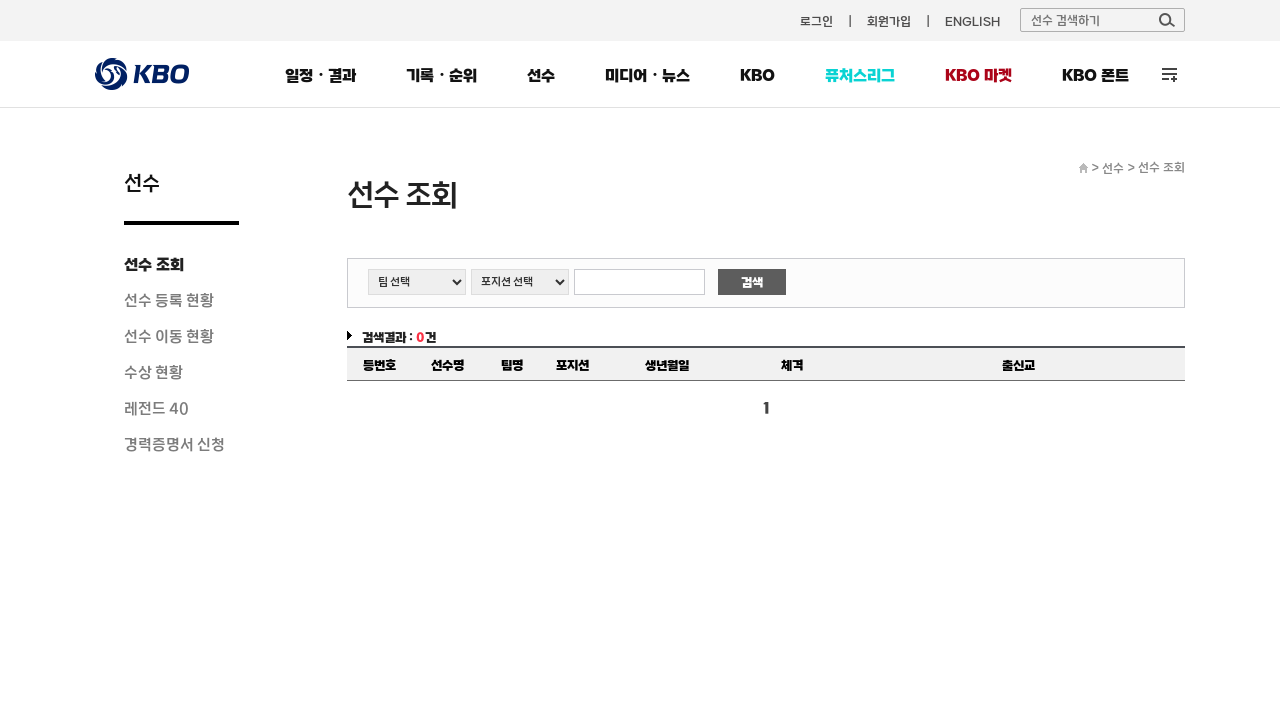

Selected '한화' (Hanwha) team from dropdown on #cphContents_cphContents_cphContents_ddlTeam
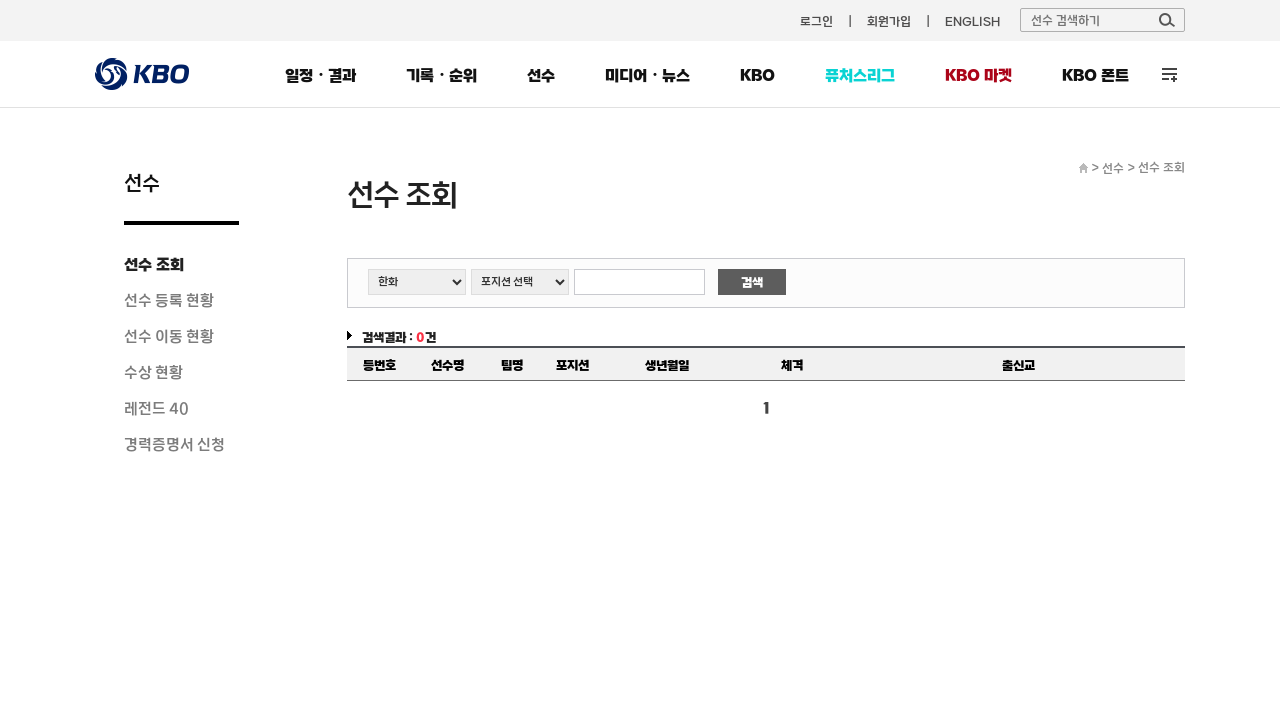

Player table loaded with results
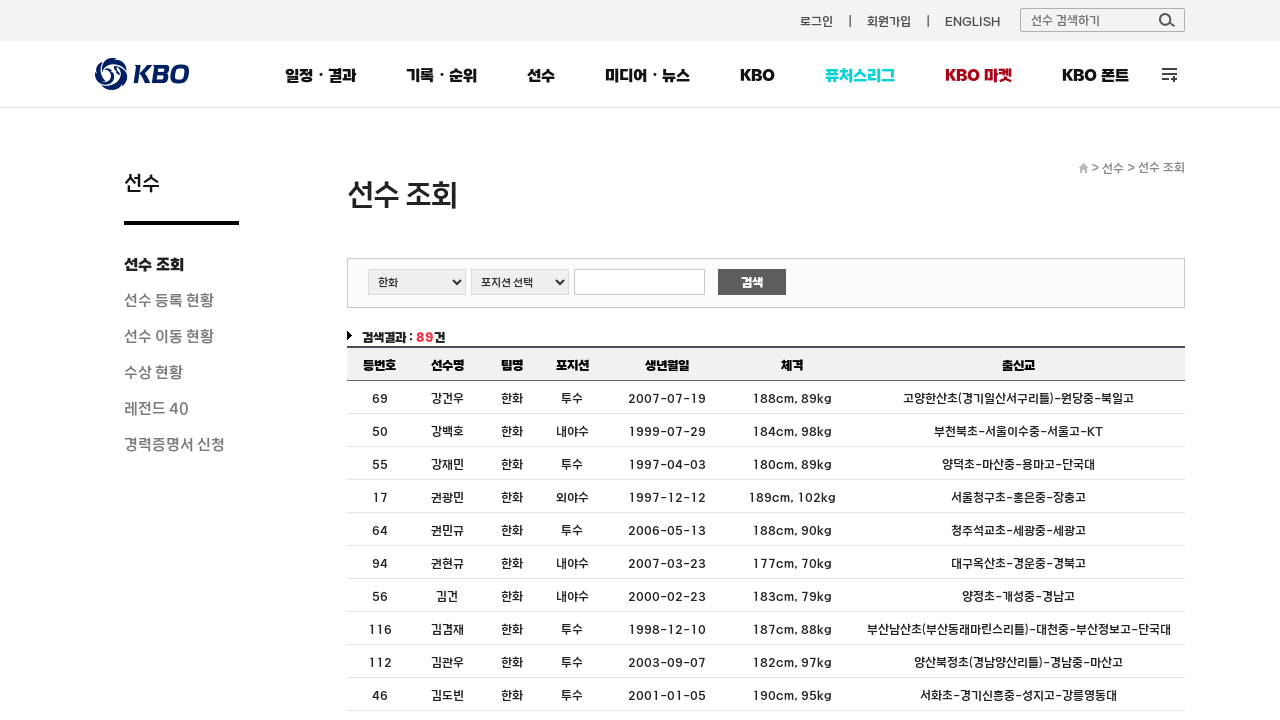

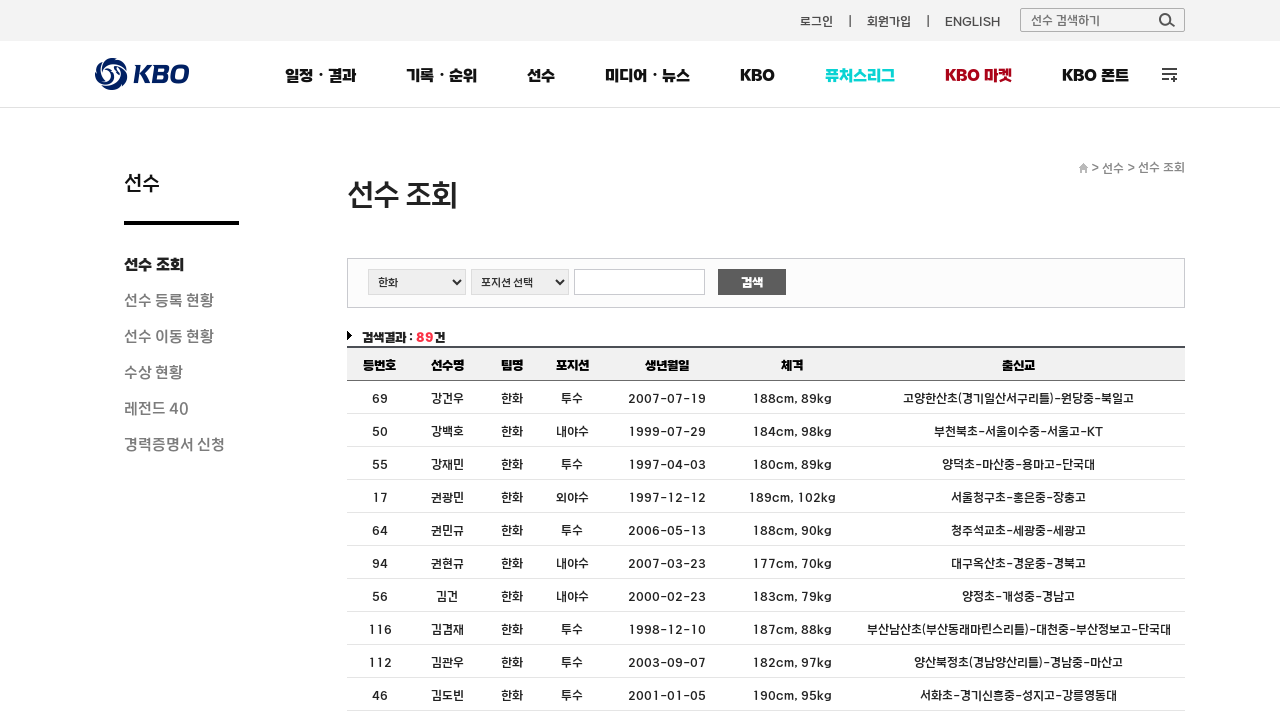